Navigates to a practice form page, extracts a hidden value from an element's attribute, calculates a mathematical result, fills in the answer field, checks required checkboxes, and submits the form.

Starting URL: http://suninjuly.github.io/get_attribute.html

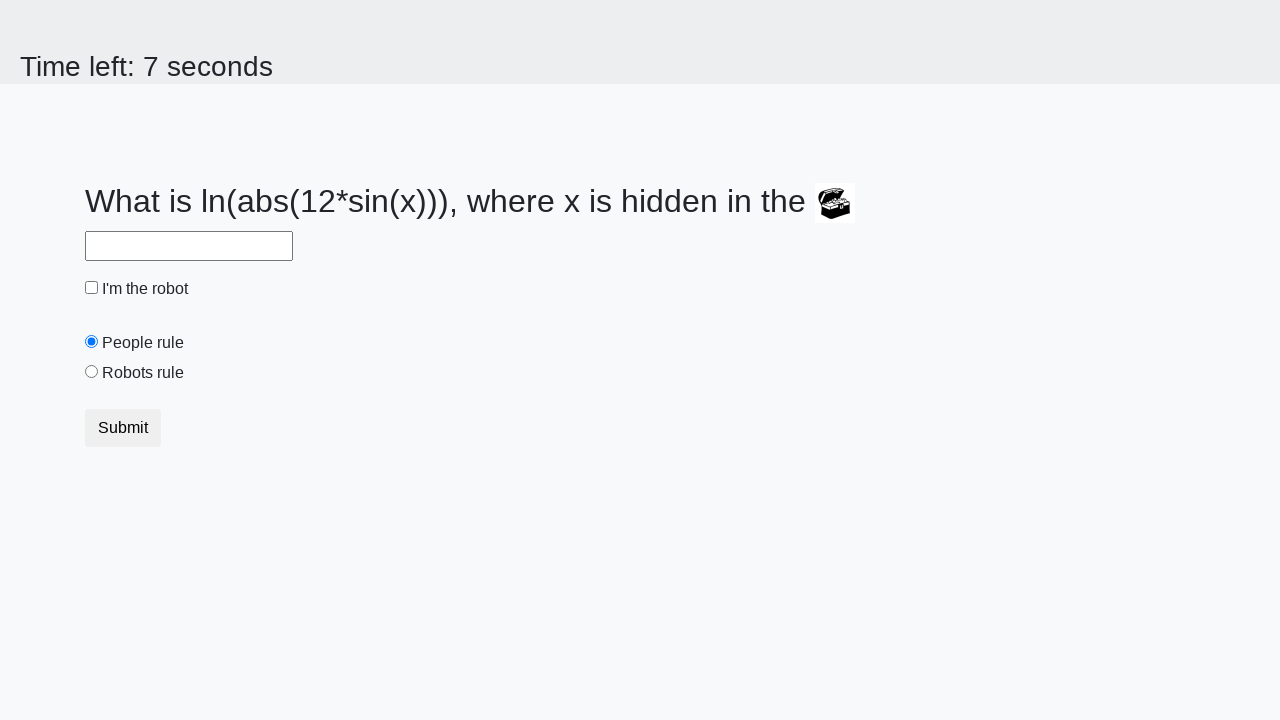

Located treasure element
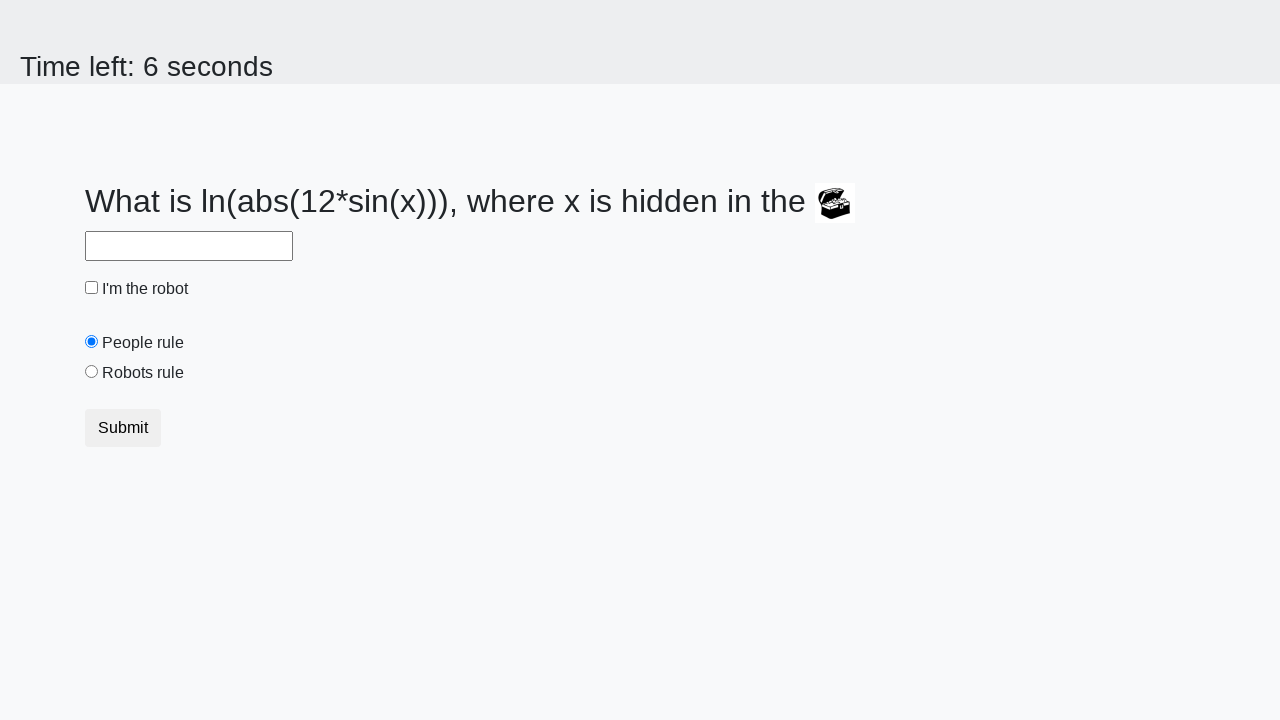

Extracted hidden valuex attribute from treasure element
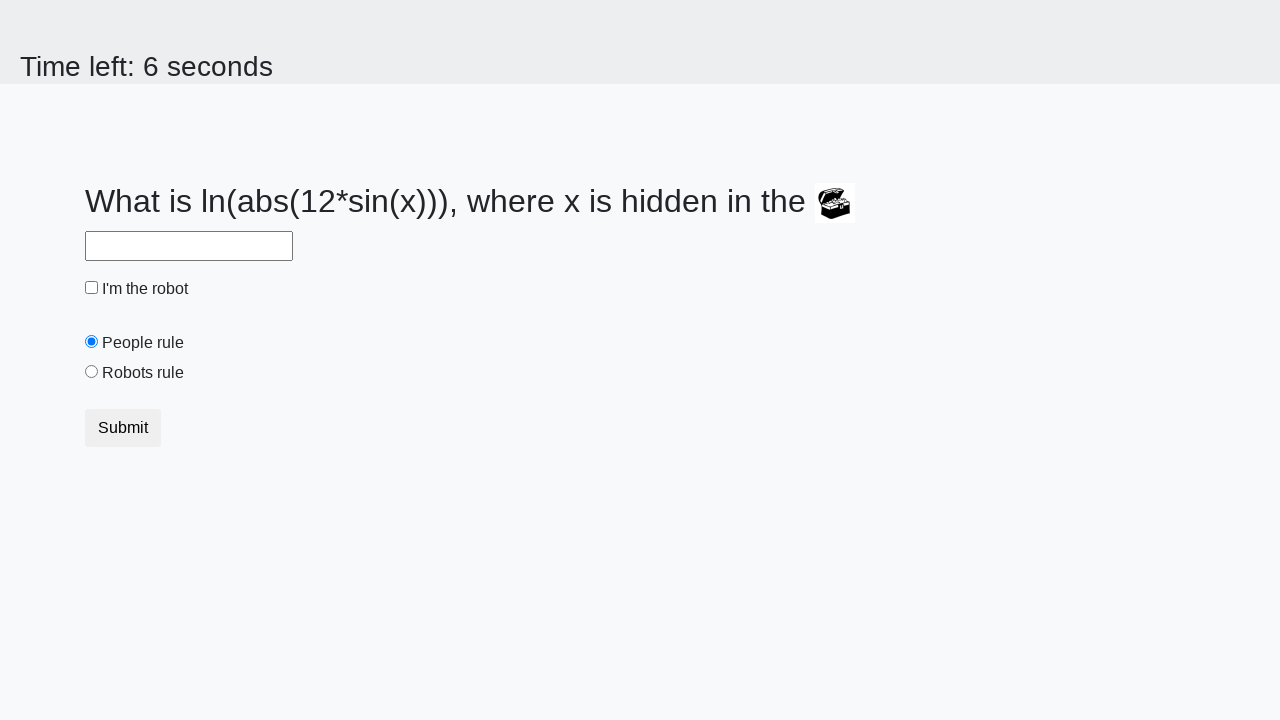

Calculated mathematical result: log(abs(12 * sin(232))) = 1.7081098313988672
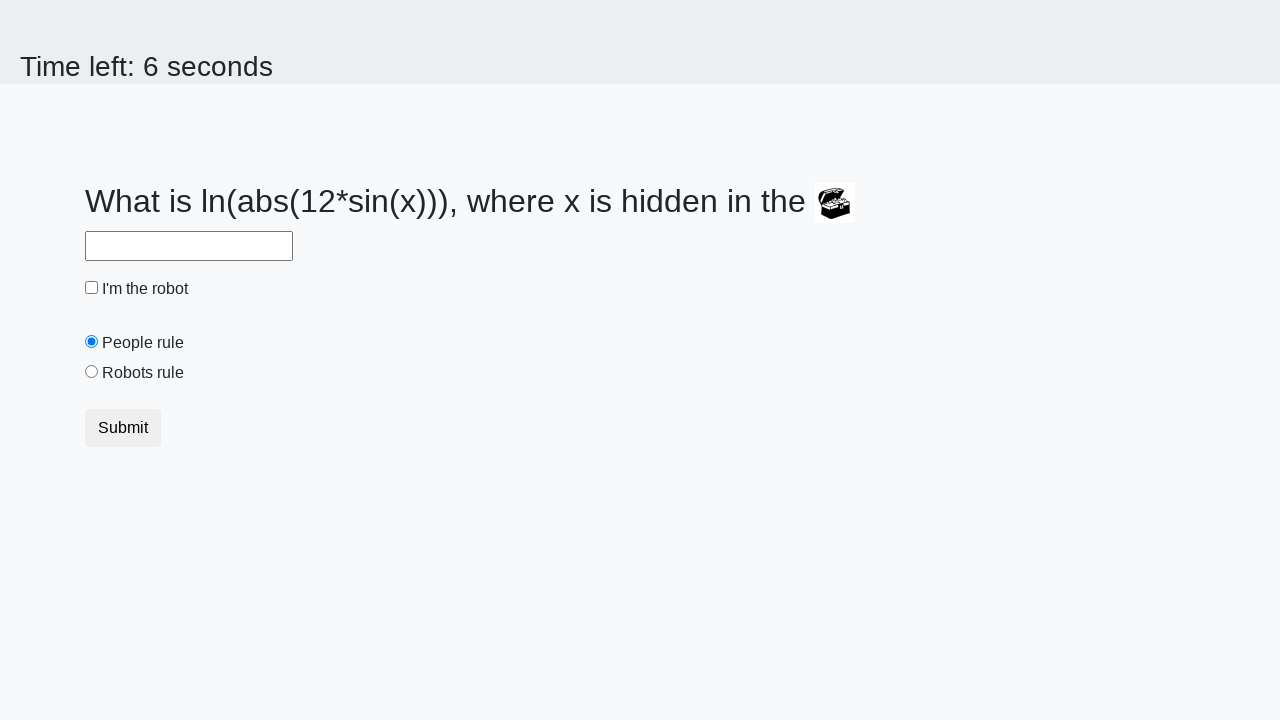

Filled answer field with calculated value: 1.7081098313988672 on #answer
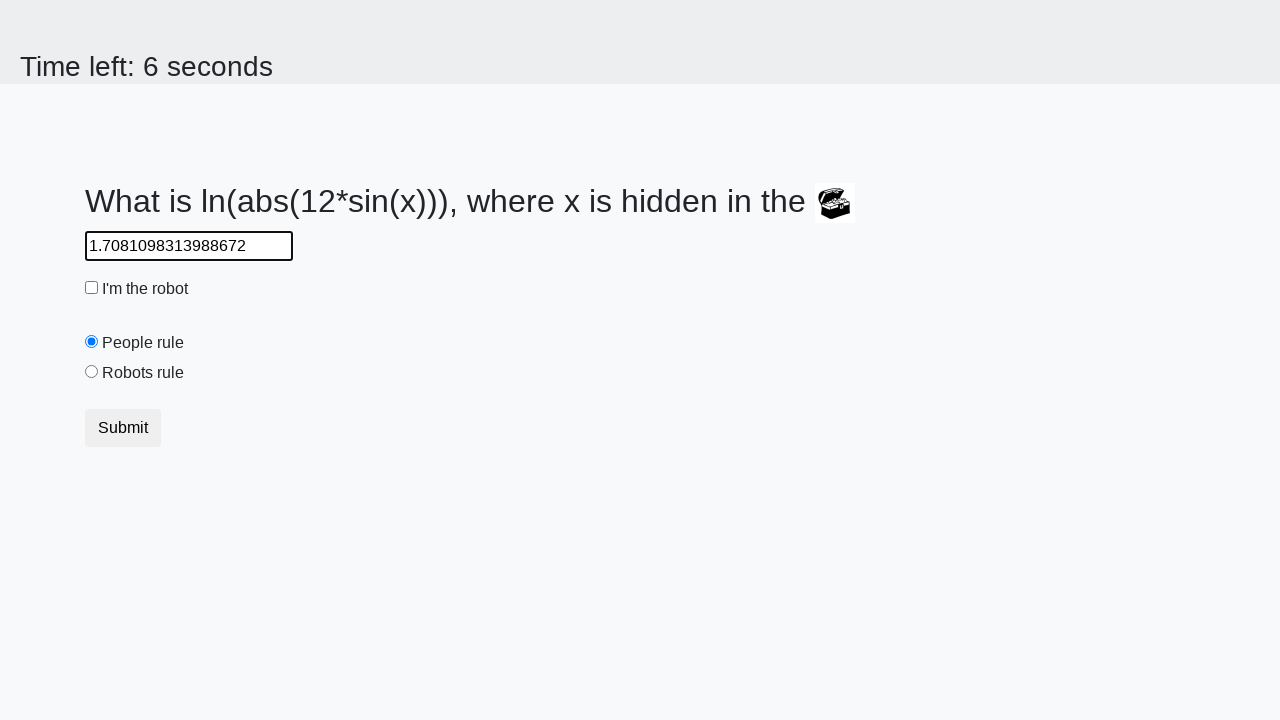

Checked the robot checkbox at (92, 288) on #robotCheckbox
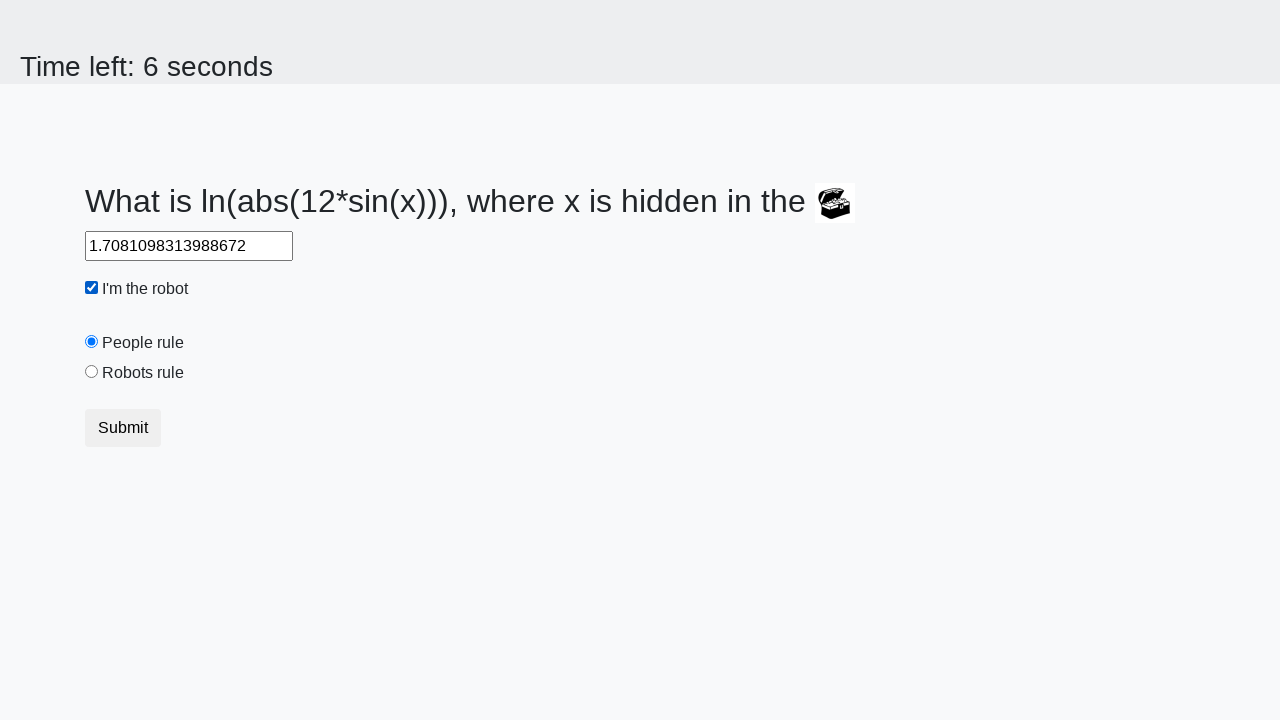

Checked the robots rule checkbox at (92, 372) on #robotsRule
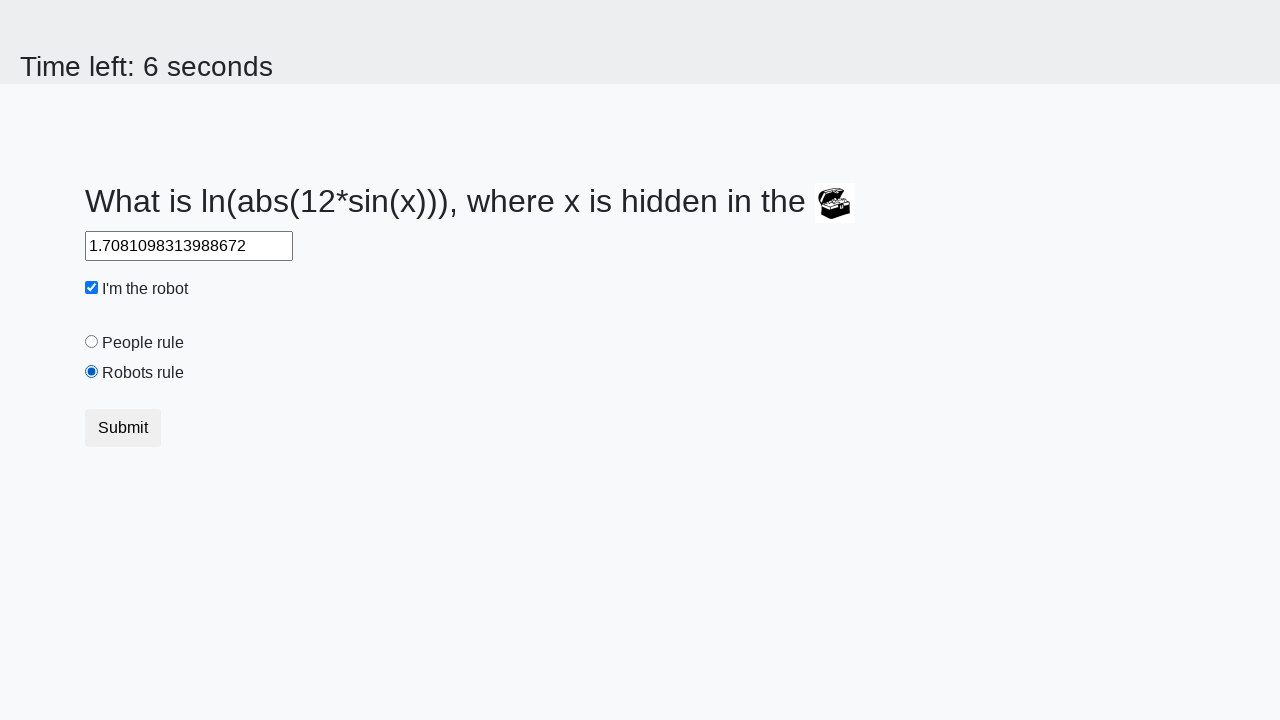

Clicked submit button to submit form at (123, 428) on button.btn
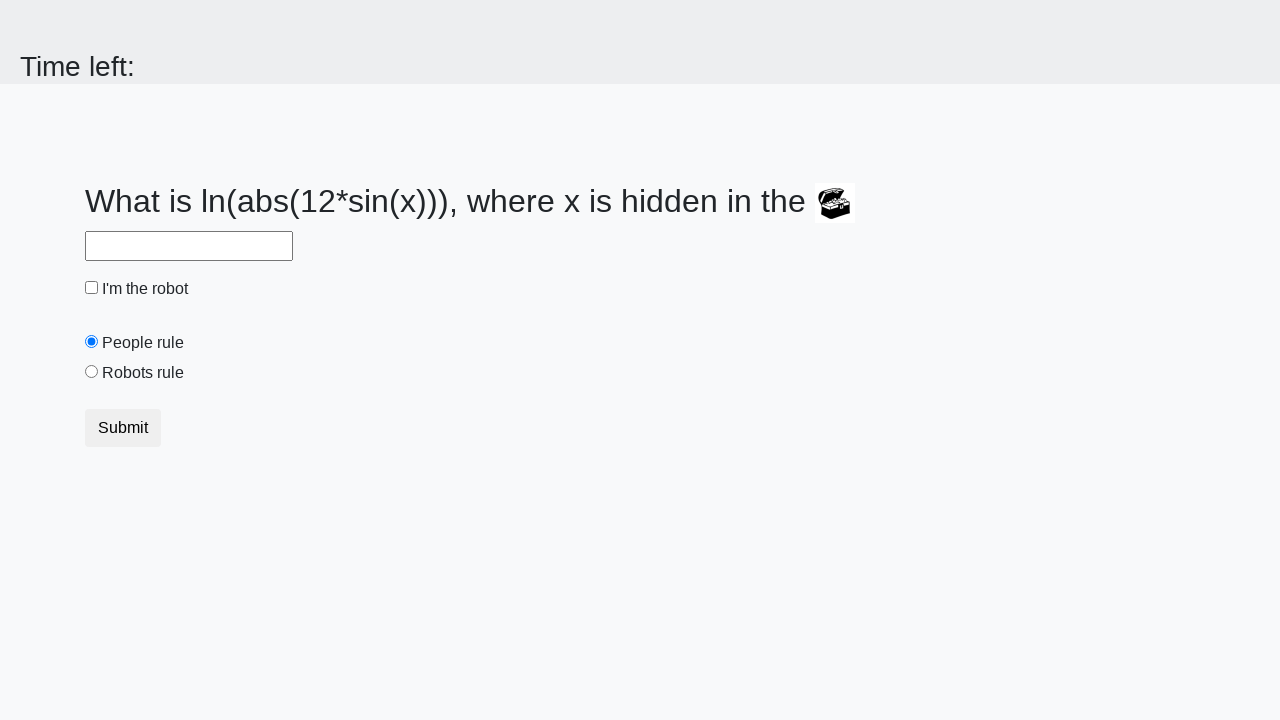

Waited 1000ms for page to process form submission
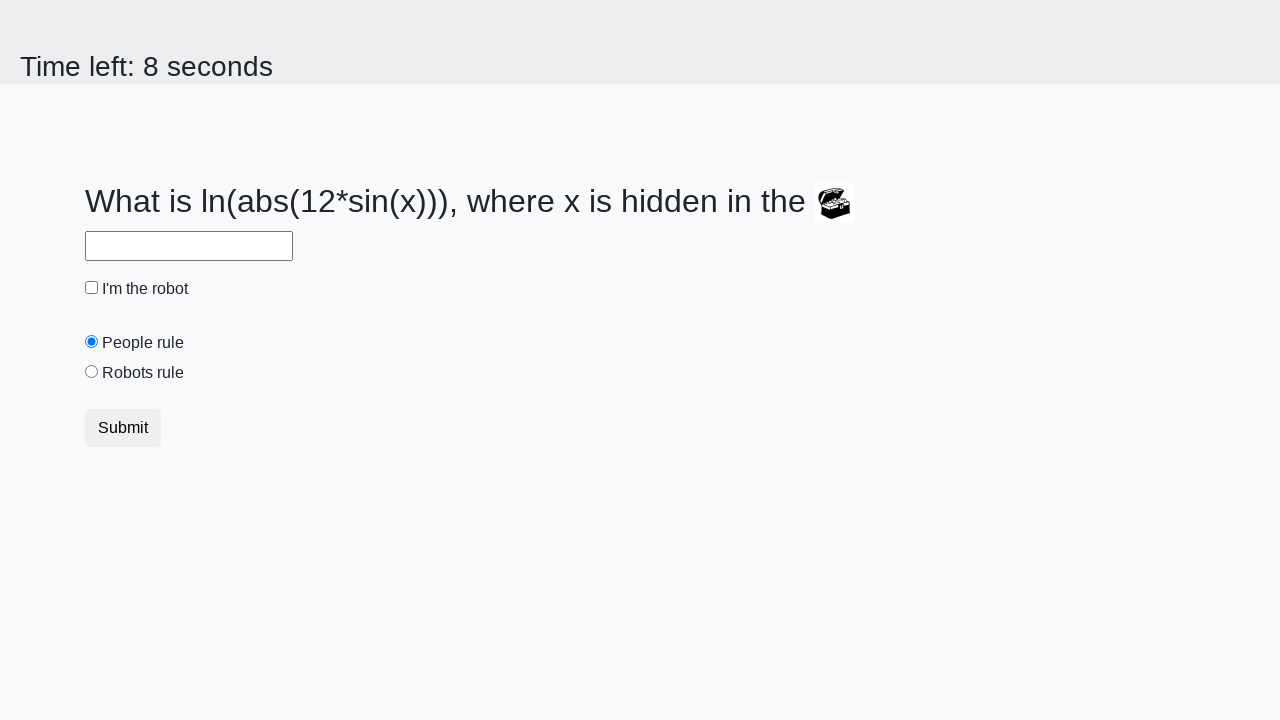

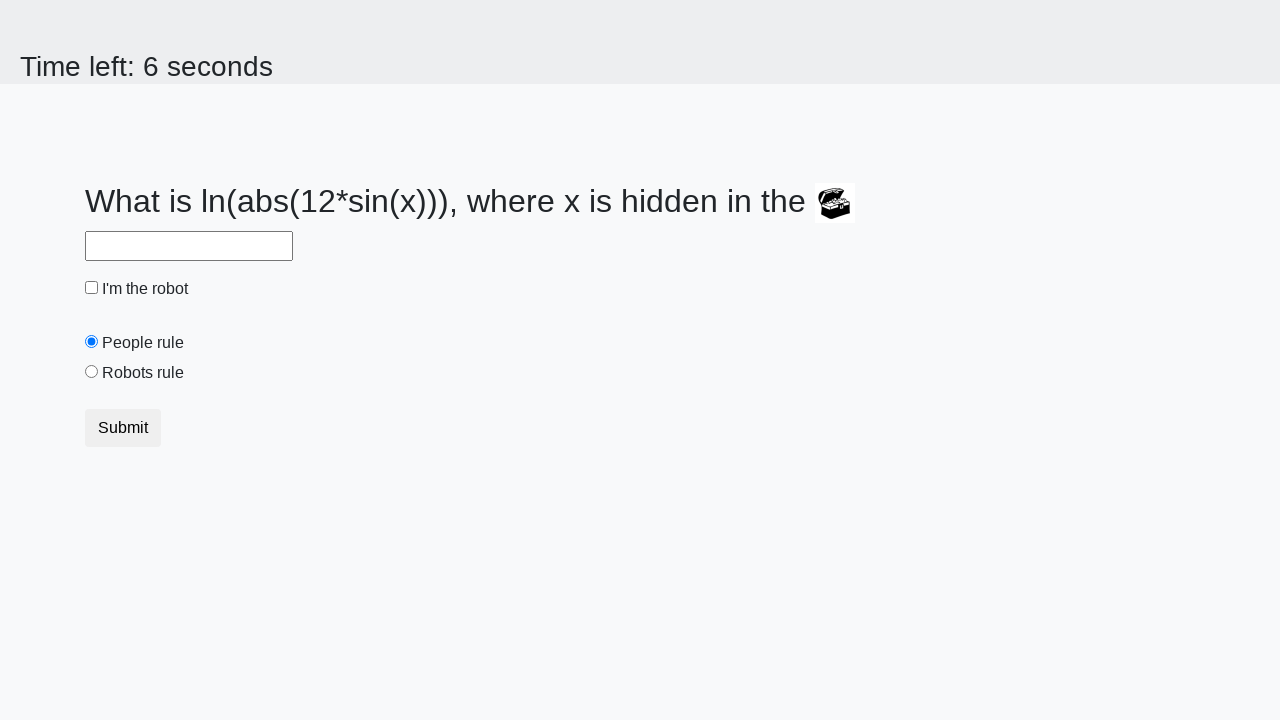